Tests right-click (context click) functionality by right-clicking a button and verifying the success message

Starting URL: https://demoqa.com/buttons

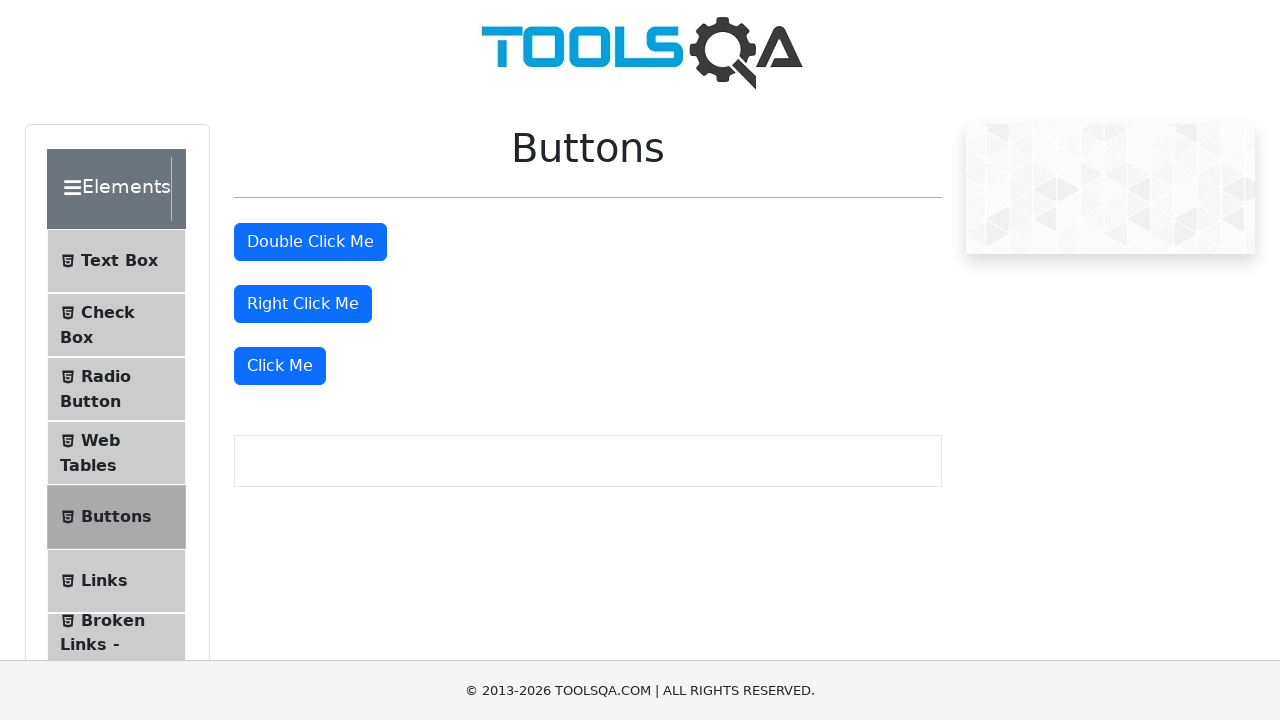

Right-clicked the right-click button at (303, 304) on #rightClickBtn
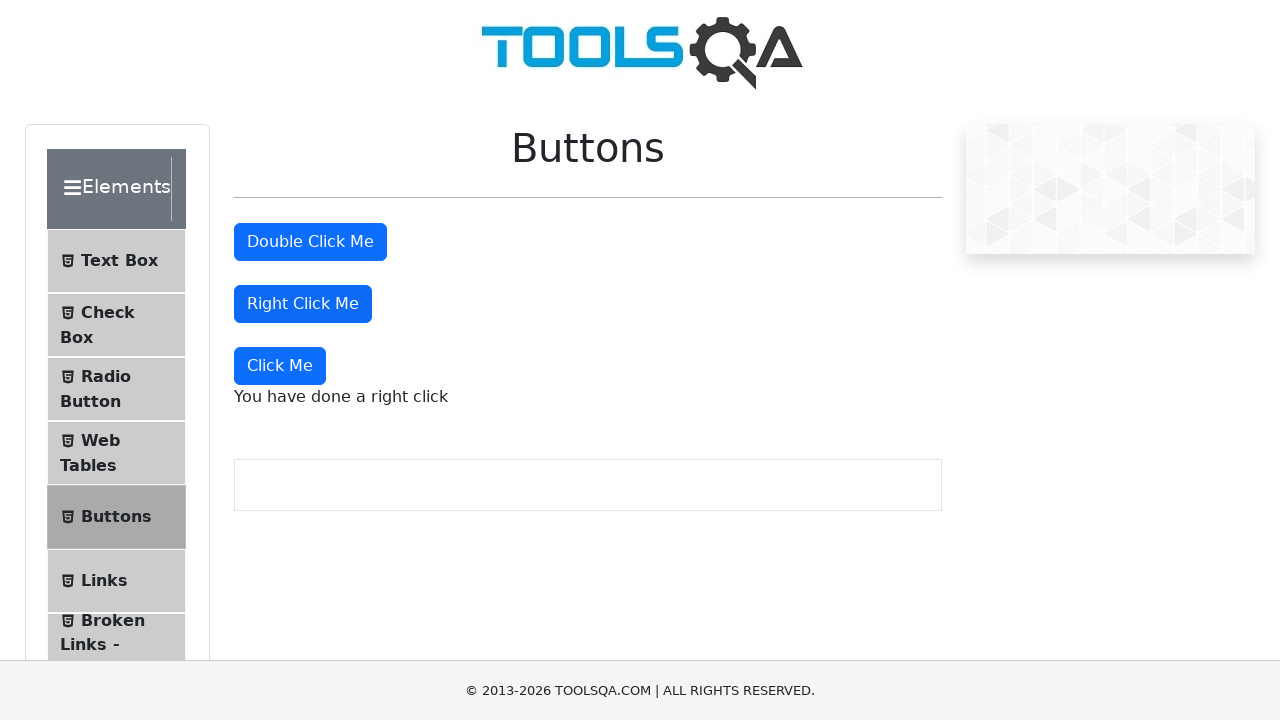

Right-click success message appeared
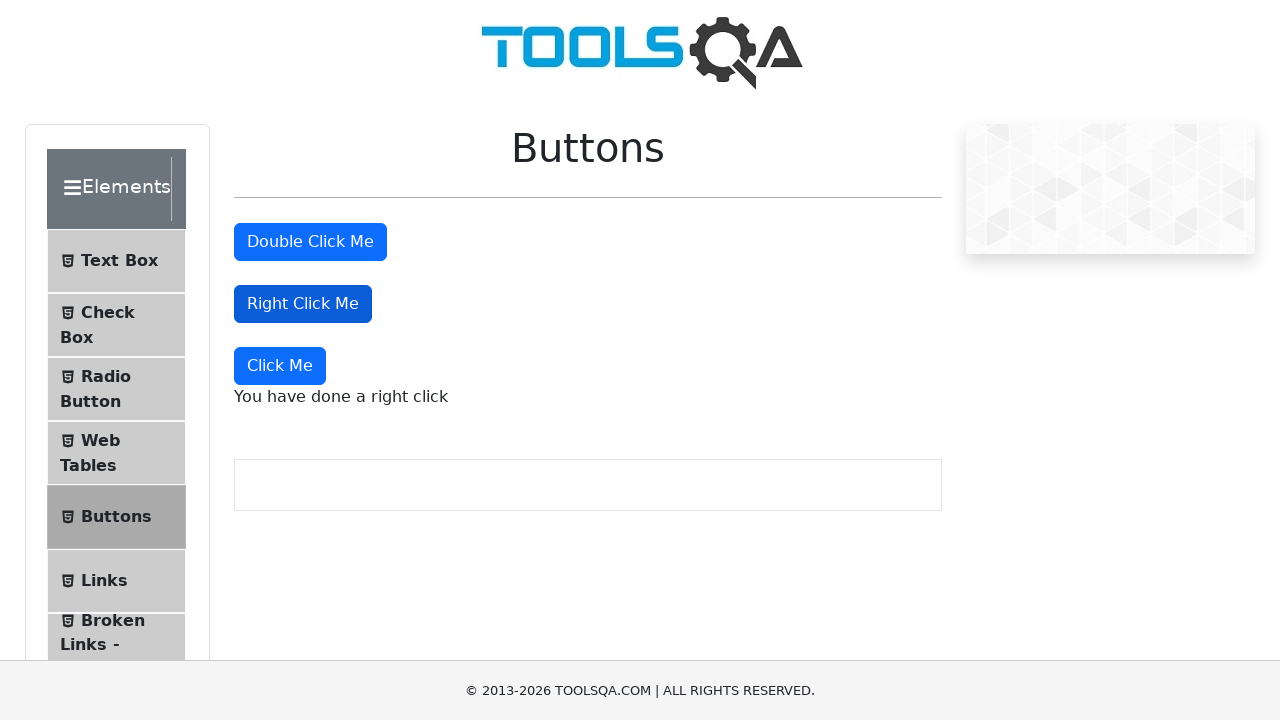

Verified 'right click' text in success message
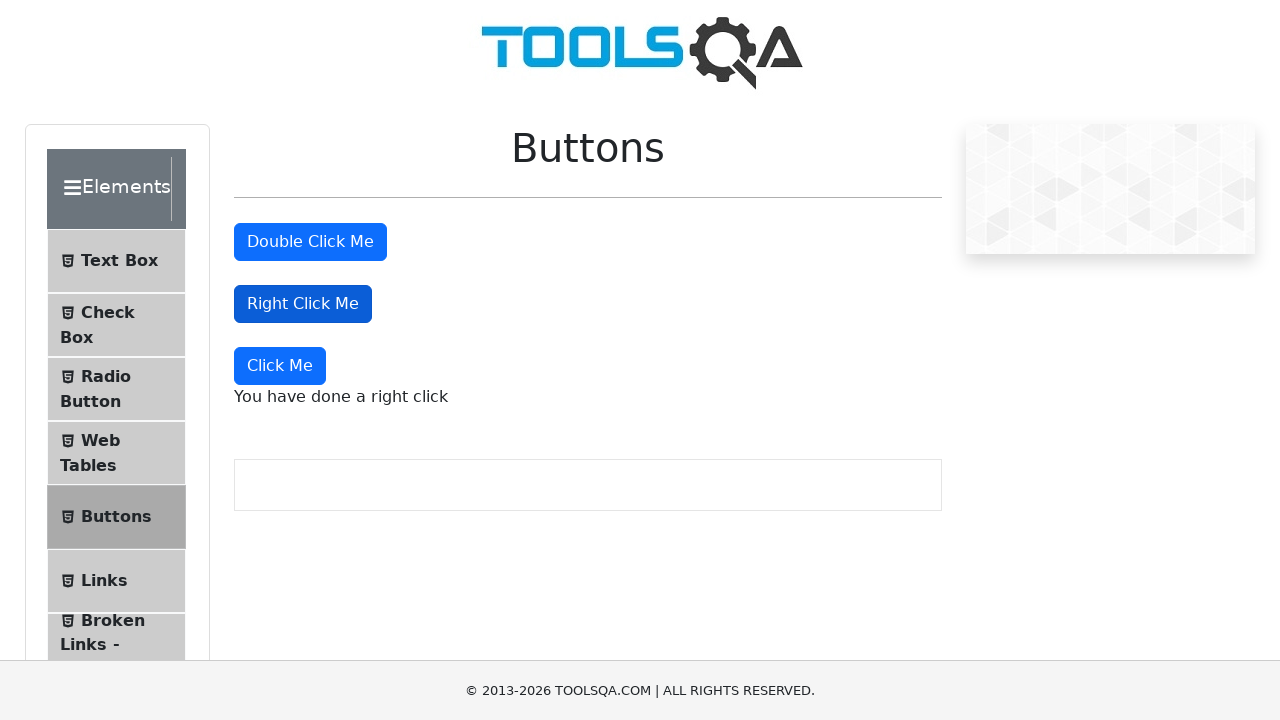

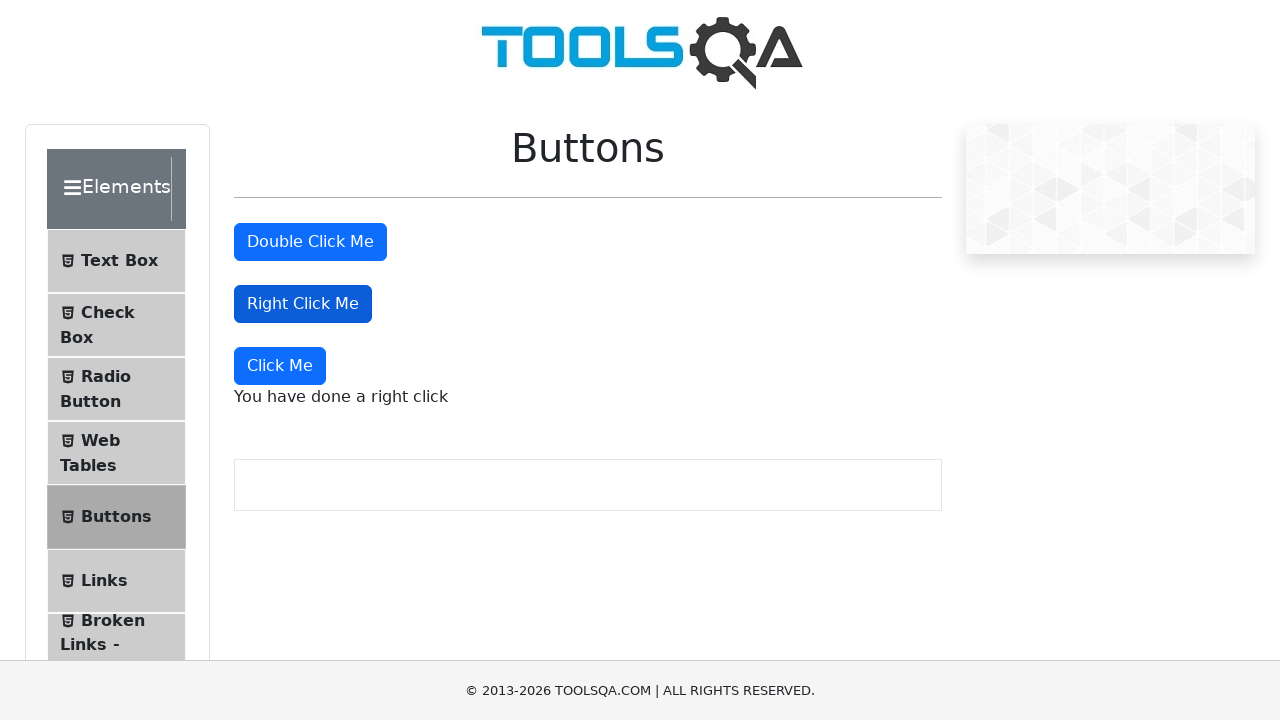